Tests the Practice Form on DemoQA by filling out all form fields including text inputs, radio buttons, checkboxes, date picker, dropdowns, and file upload, then submits the form and closes the confirmation modal.

Starting URL: https://demoqa.com

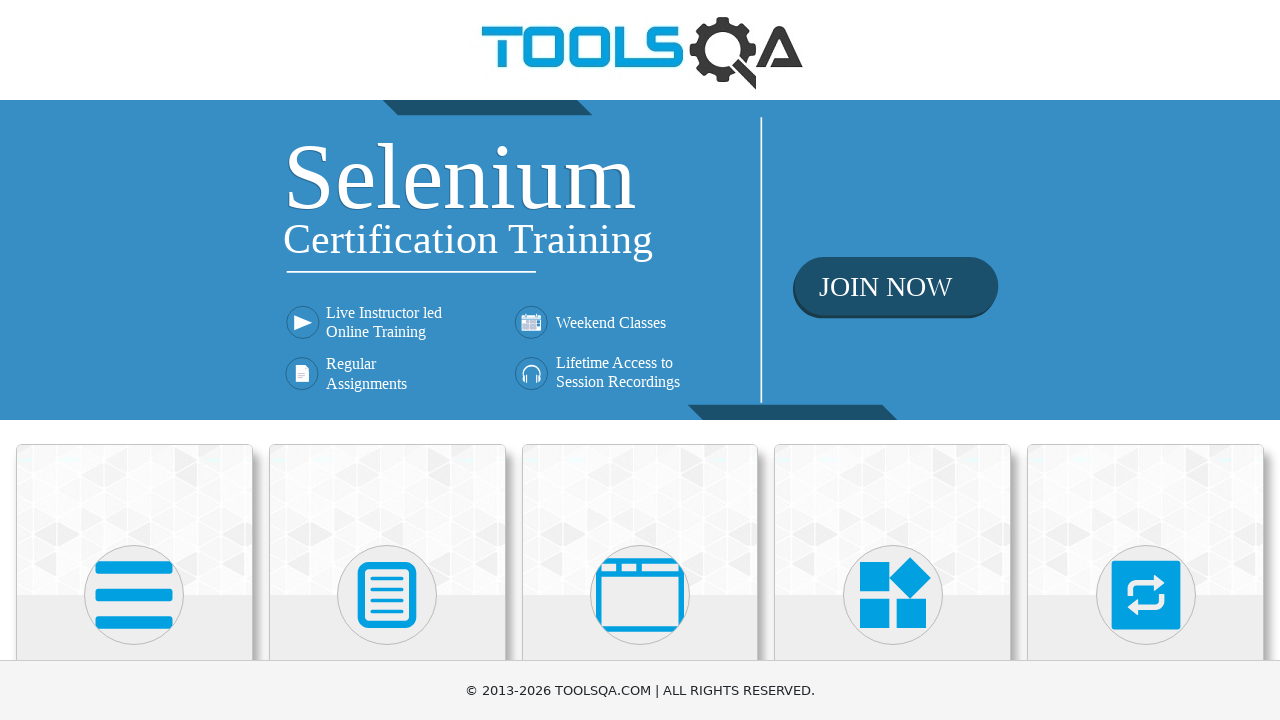

Clicked on Forms category card at (387, 360) on xpath=//h5[contains(text(),'Forms')]
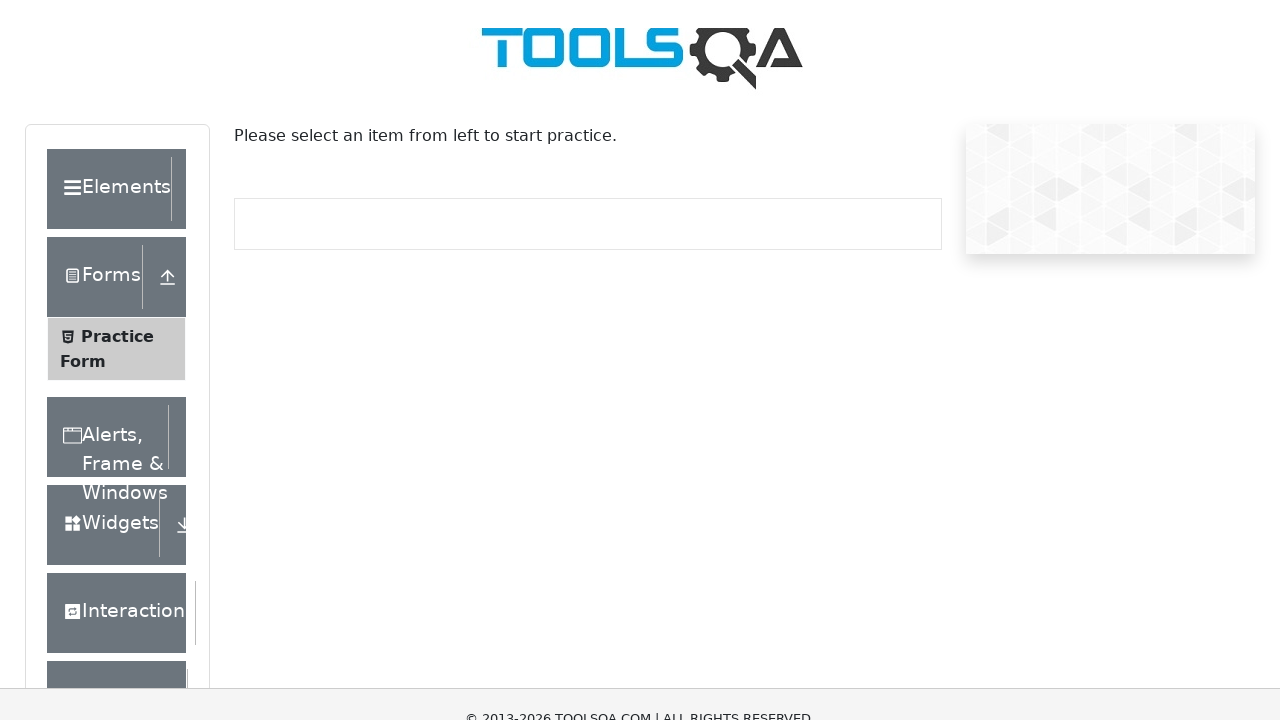

Clicked on Practice Form menu item at (117, 336) on xpath=//span[@class='text' and contains(text(),'Practice Form')]
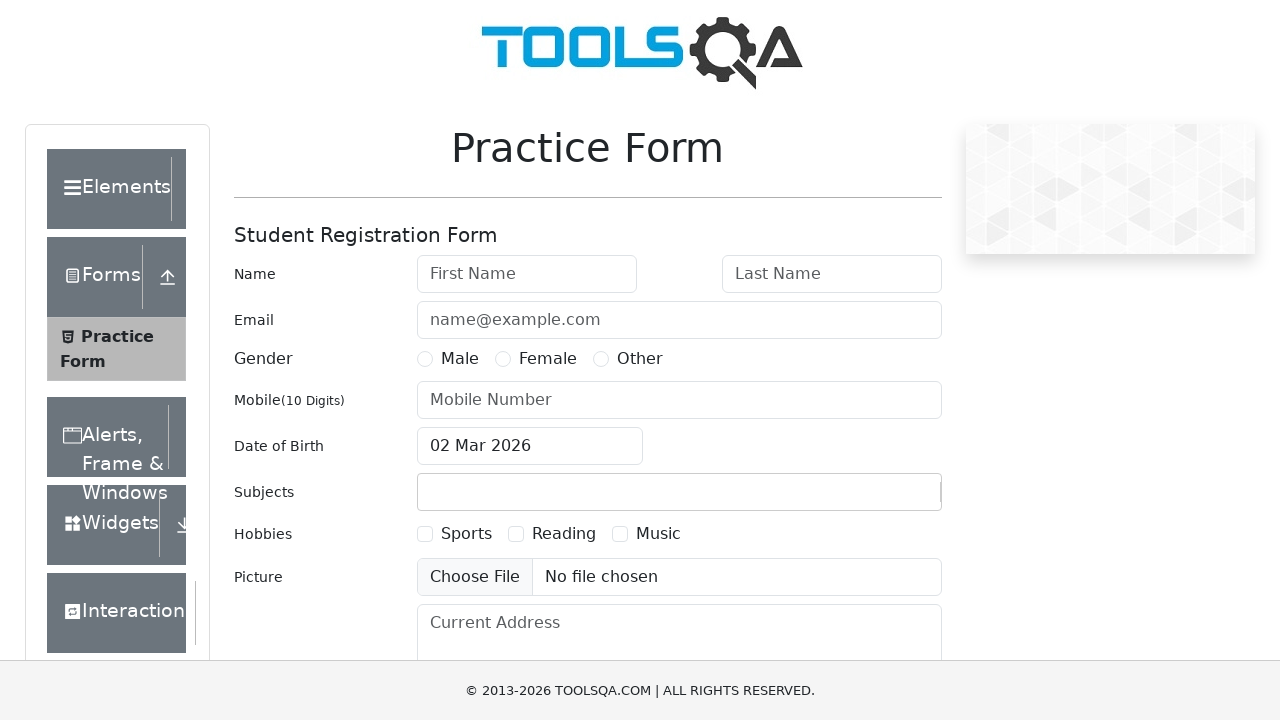

Filled First Name field with 'Michael' on #firstName
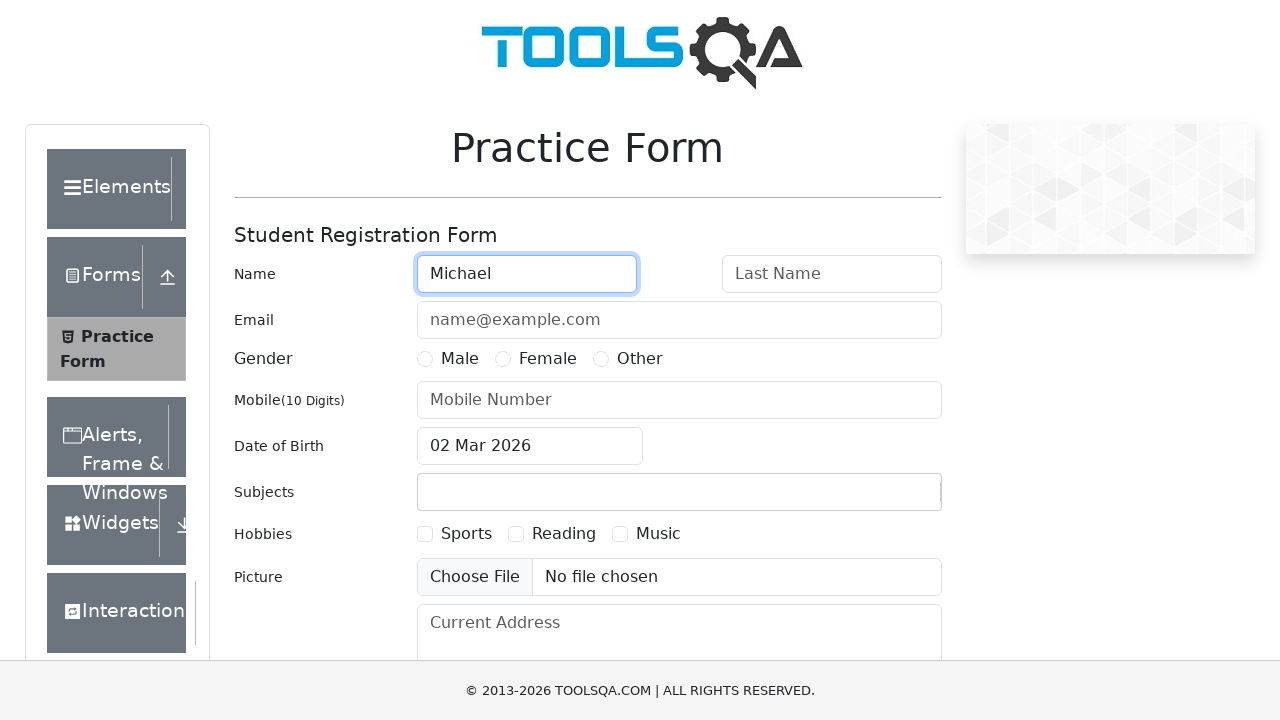

Filled Last Name field with 'Thompson' on #lastName
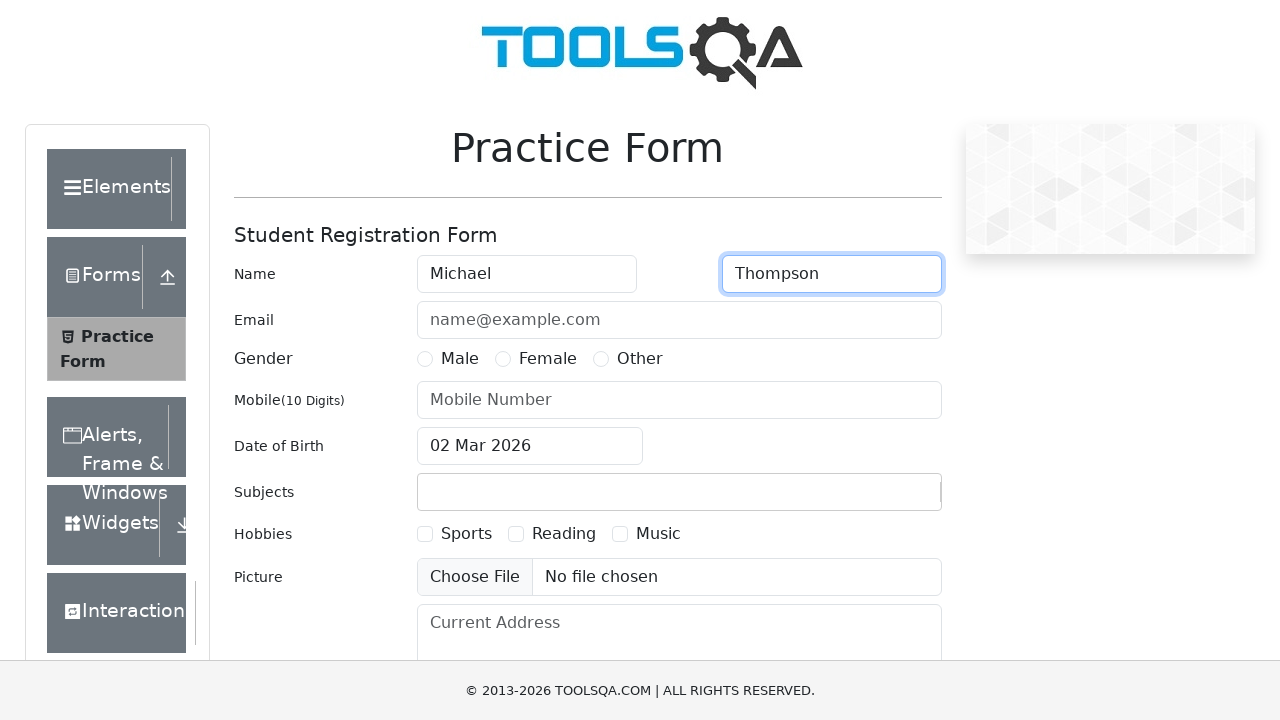

Filled Email field with 'michael.thompson@example.com' on #userEmail
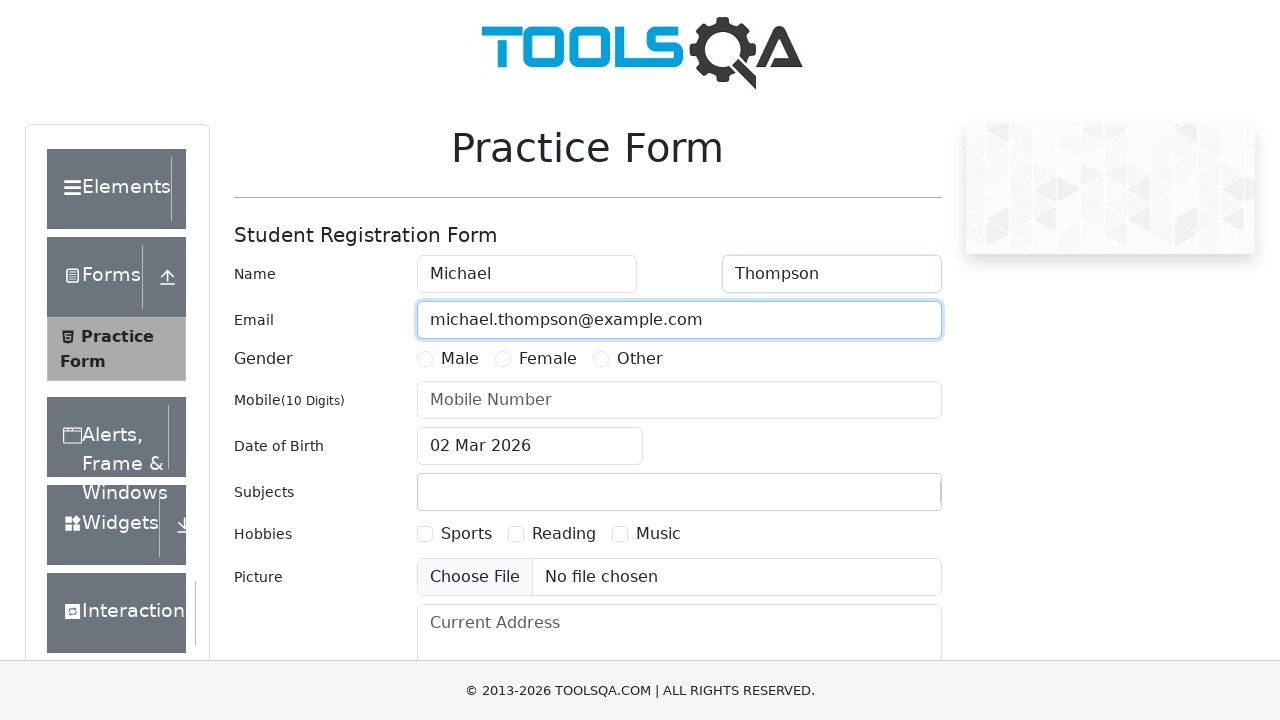

Selected Male gender radio button at (460, 359) on label[for='gender-radio-1']
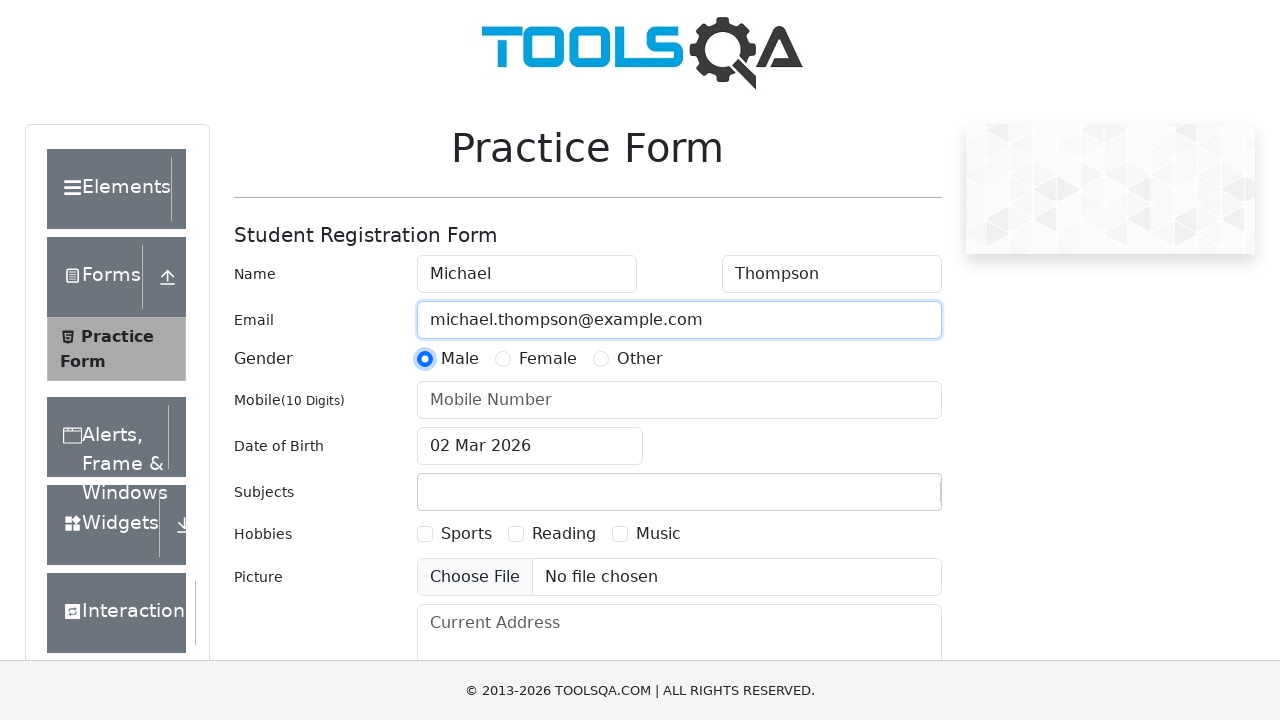

Filled Mobile number field with '9024923423' on #userNumber
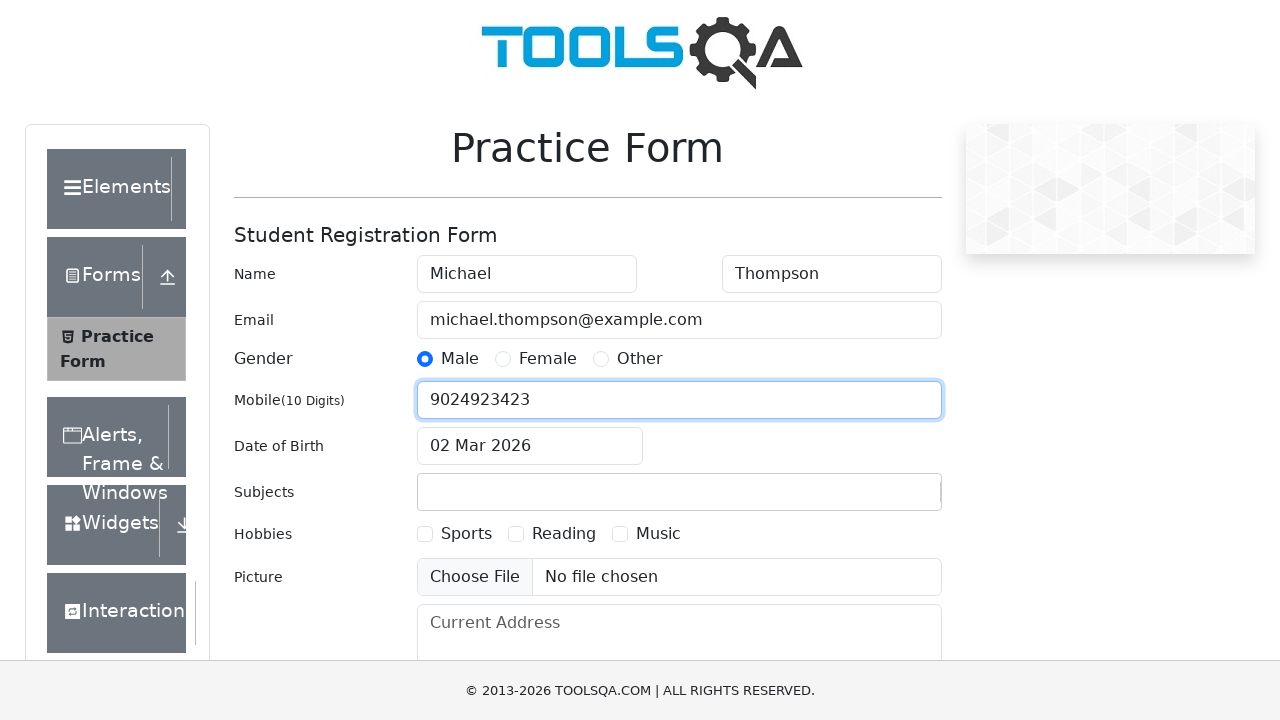

Clicked on Date of Birth input field at (530, 446) on #dateOfBirthInput
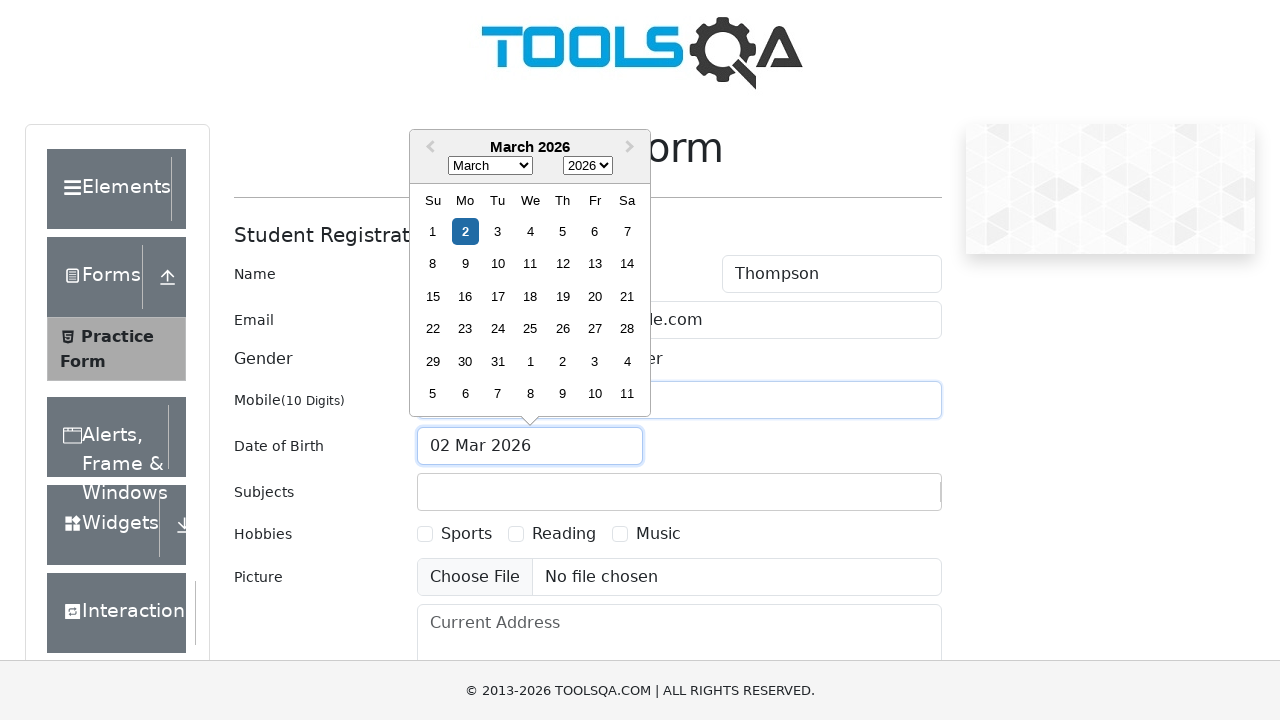

Selected all text in Date of Birth field
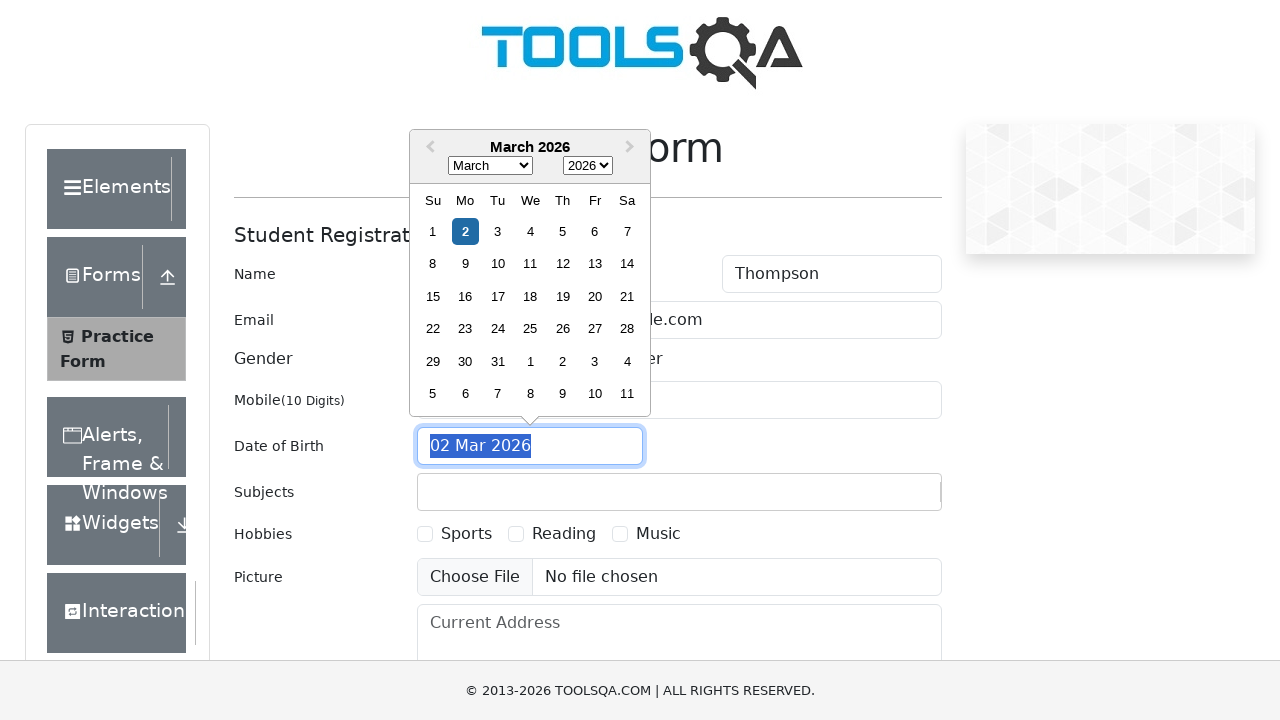

Typed date '25 Jan 2024' in Date of Birth field
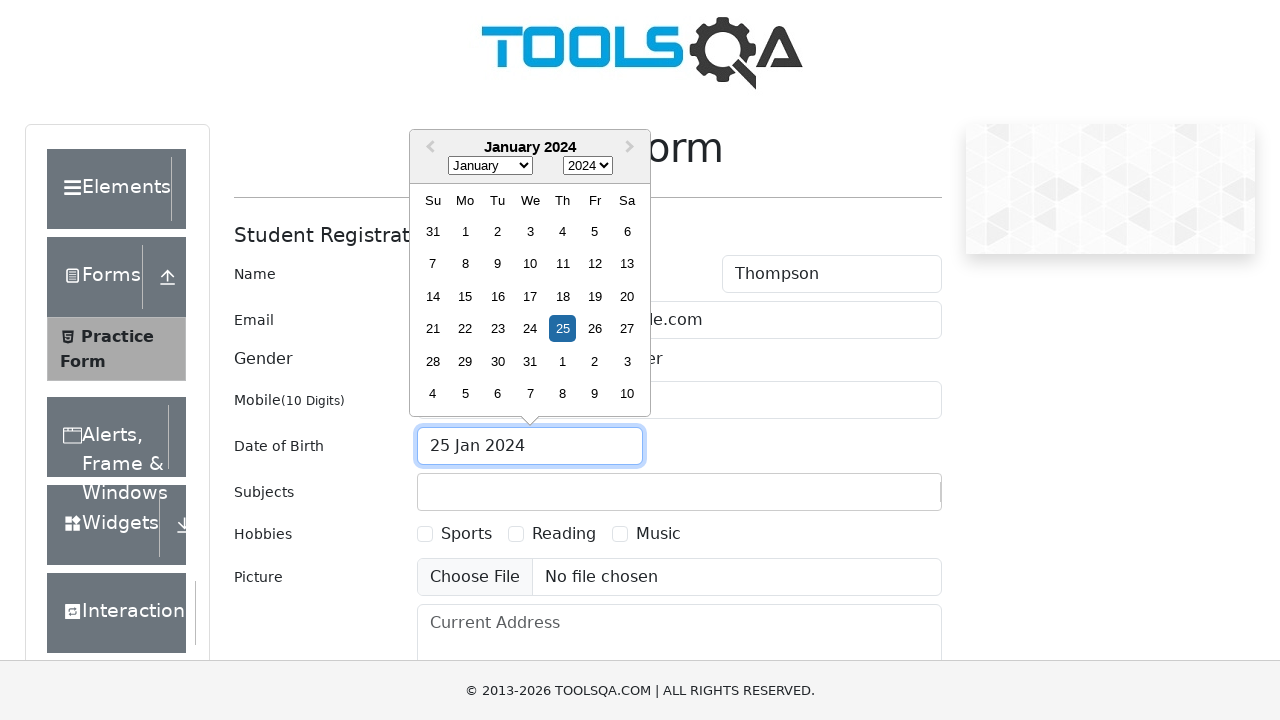

Pressed Escape to close Date of Birth picker
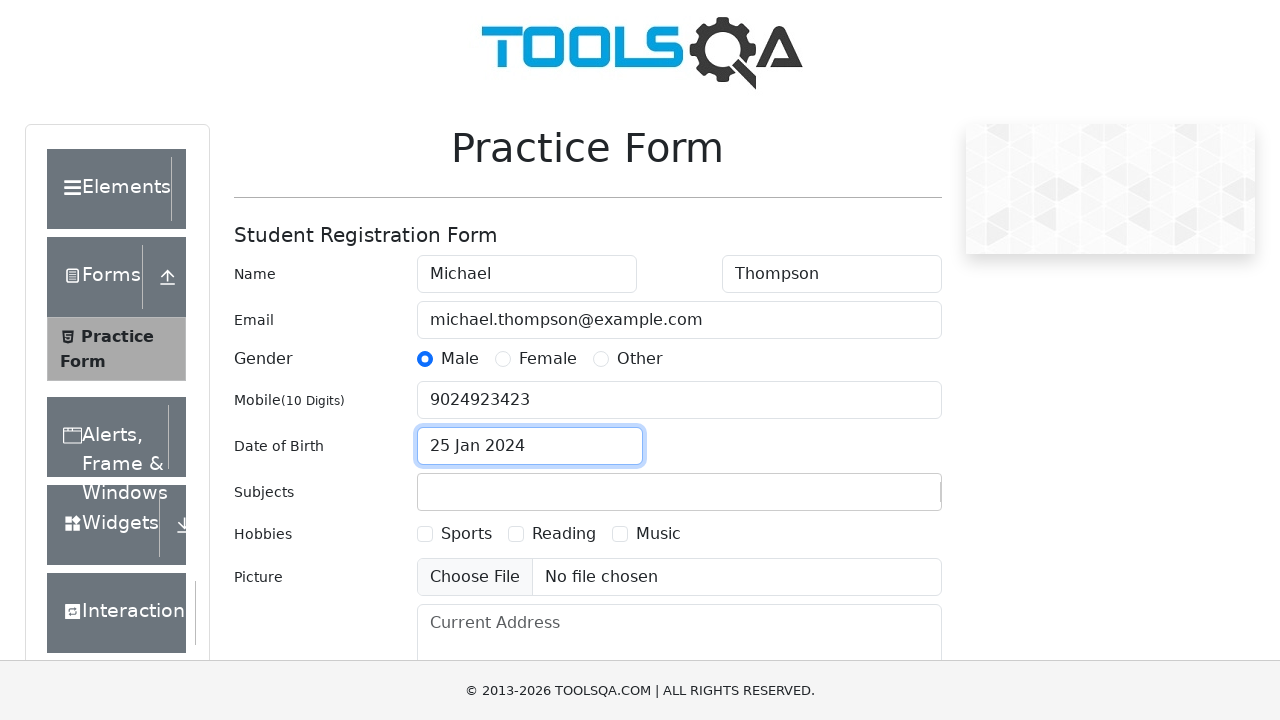

Filled Subject field with 'Computer Science' on .subjects-auto-complete__value-container input
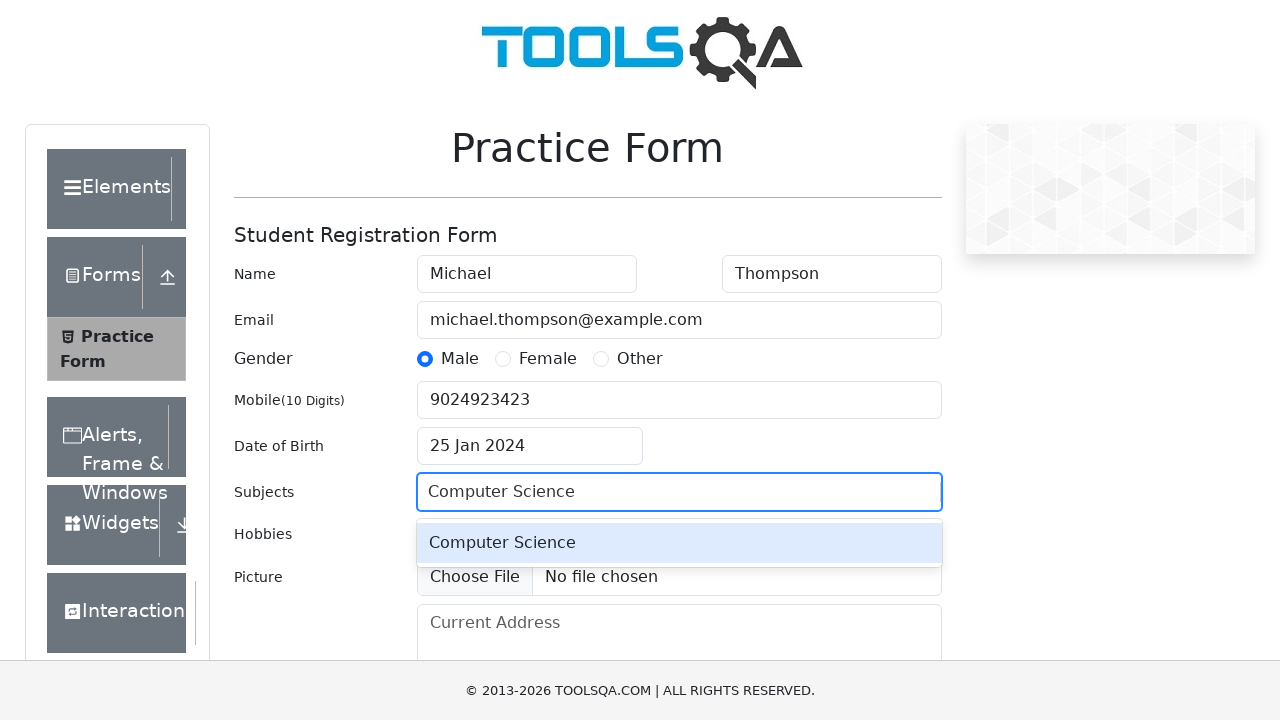

Pressed Enter to confirm Subject selection
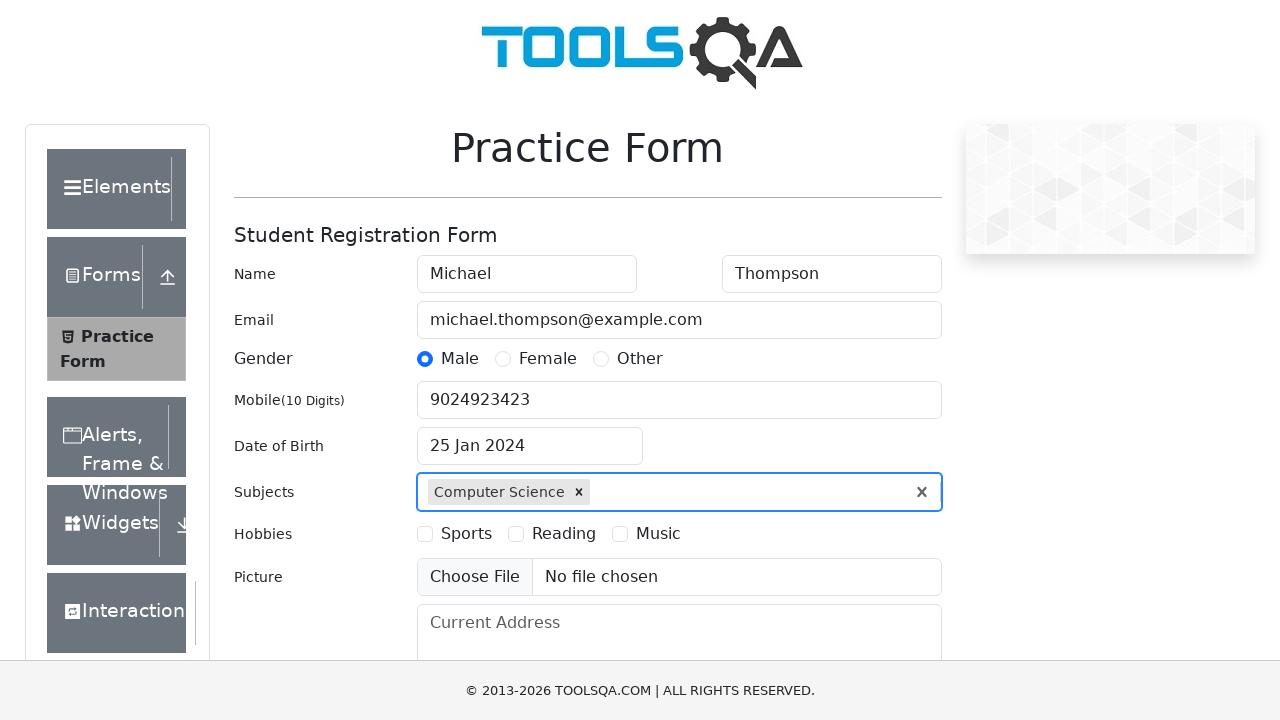

Selected Reading hobby checkbox at (564, 534) on label[for='hobbies-checkbox-2']
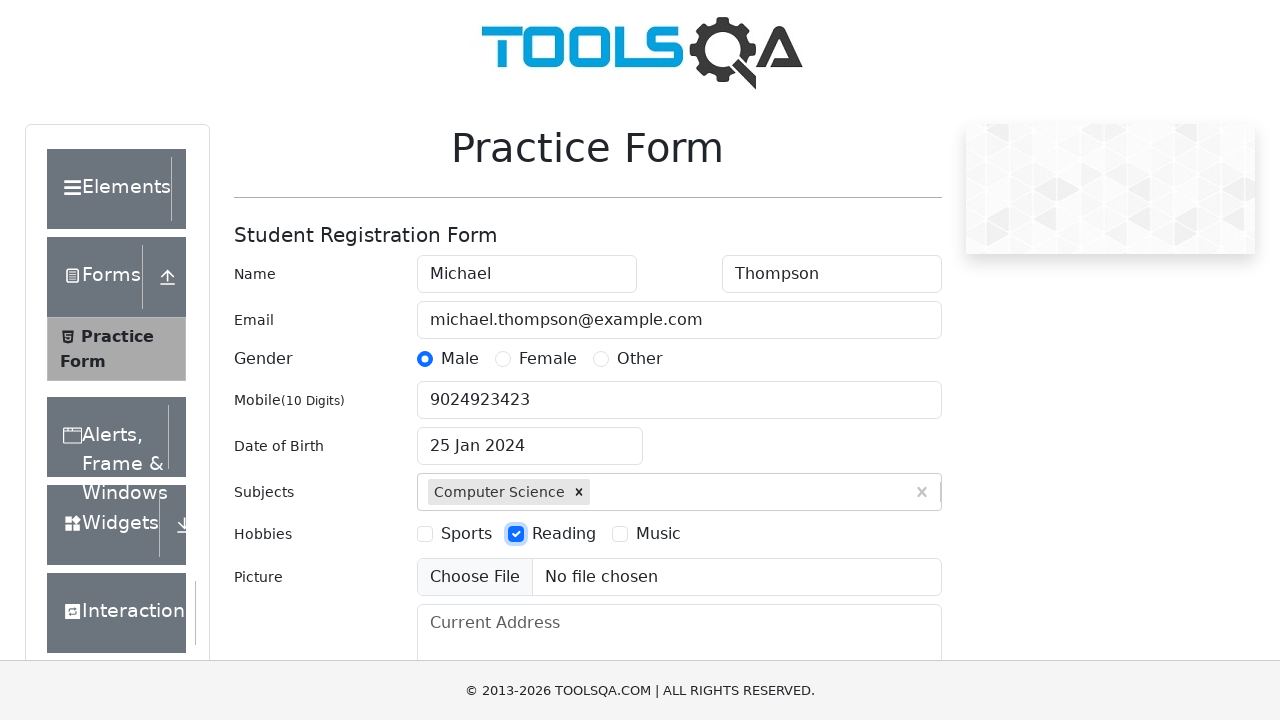

Filled Current Address field with '123 Main Street, Cityville' on #currentAddress
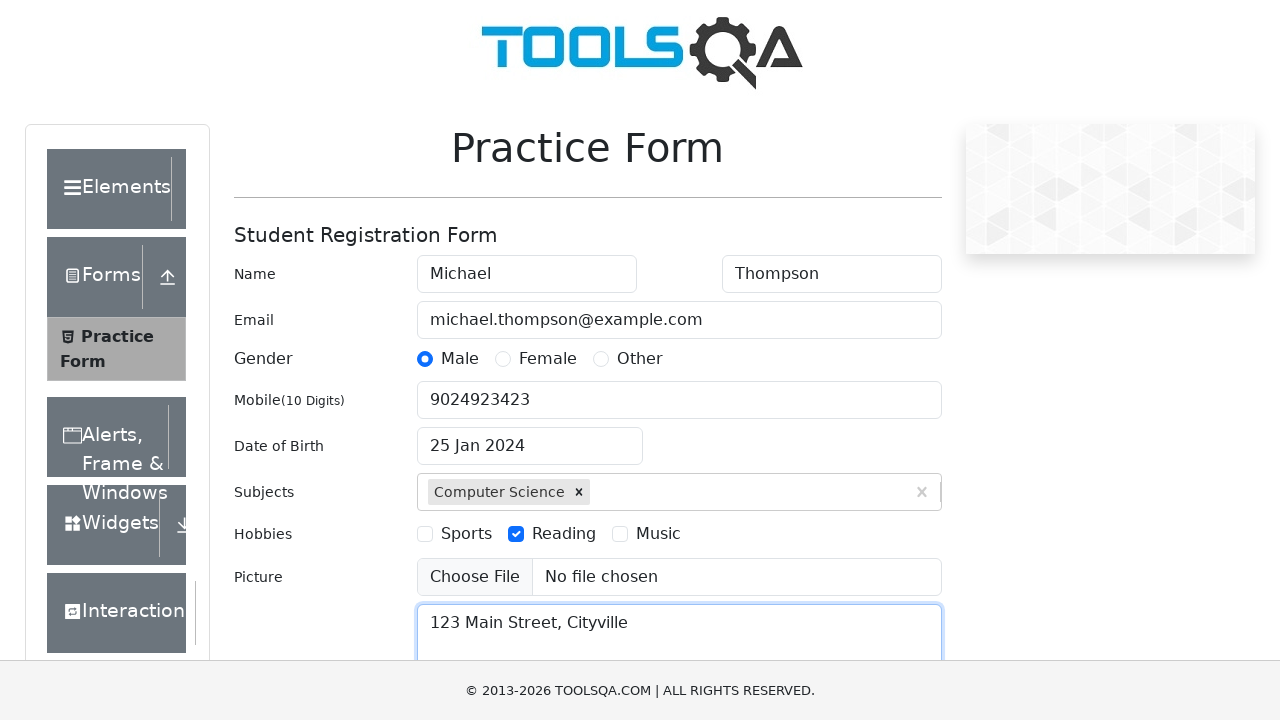

Clicked on State dropdown at (527, 437) on #state
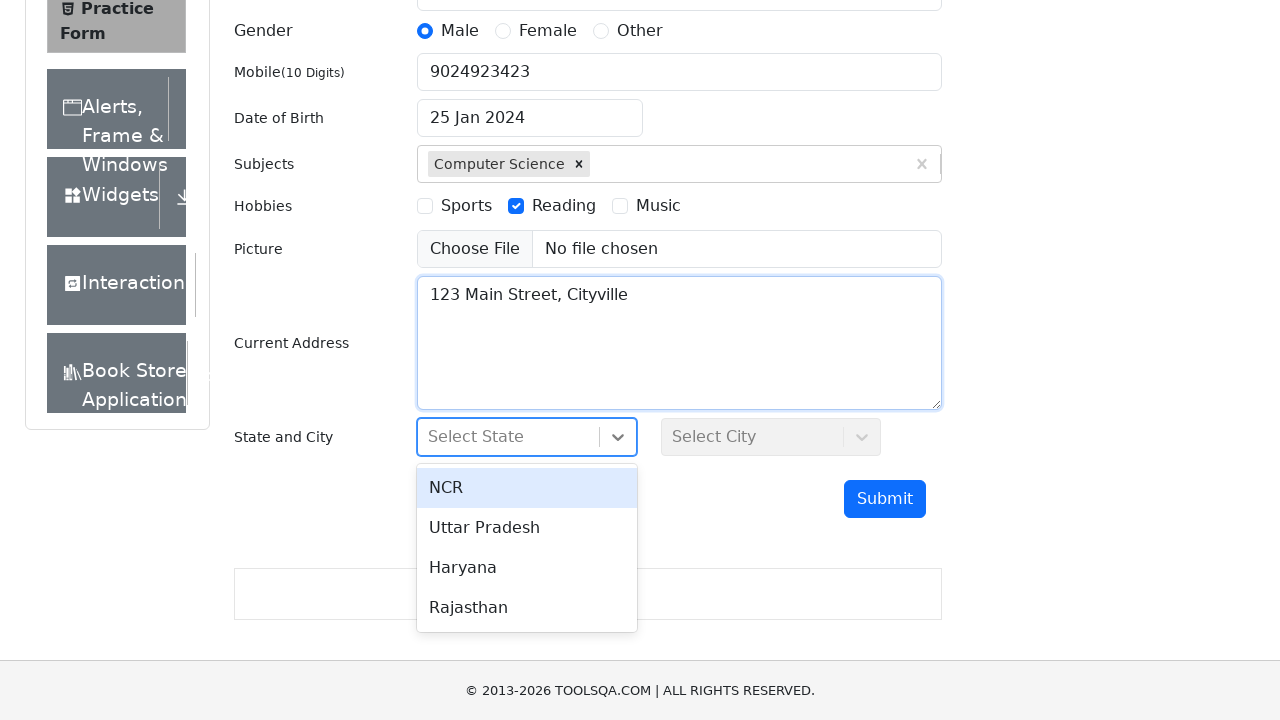

Selected 'Uttar Pradesh' from State dropdown at (527, 528) on xpath=//div[contains(text(),'Uttar Pradesh')]
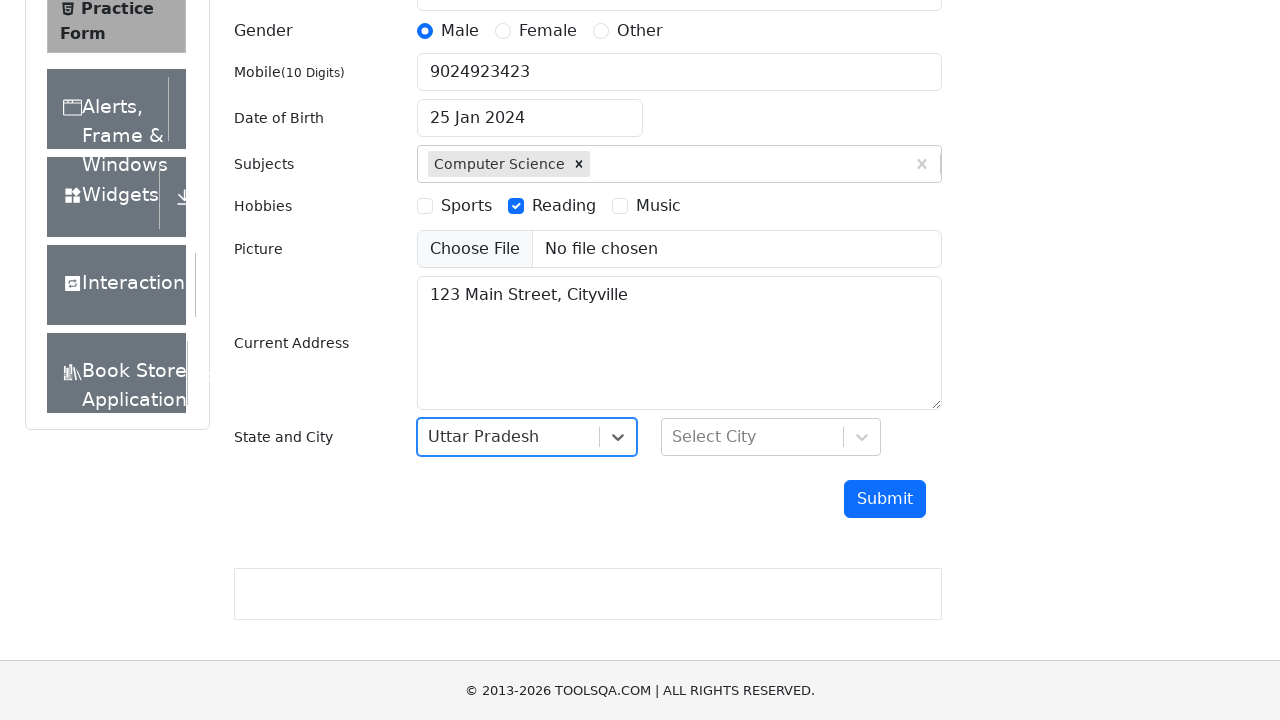

Clicked on City dropdown at (771, 437) on #city
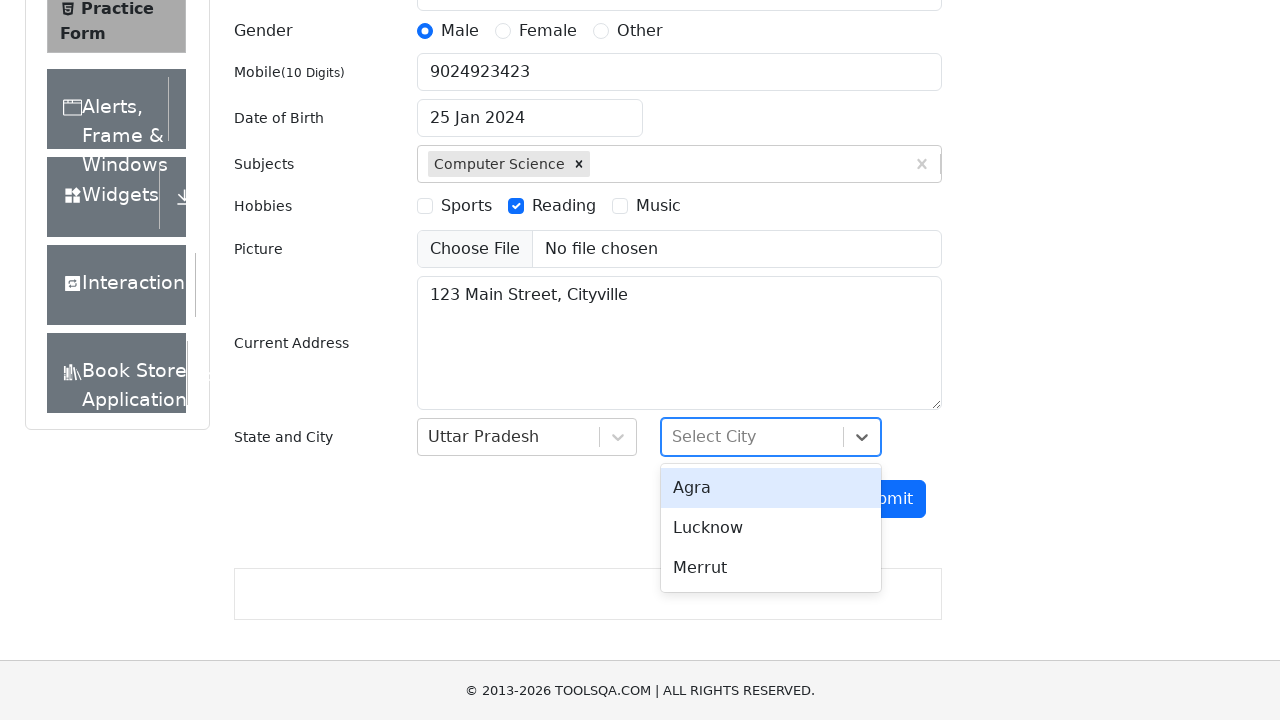

Selected 'Lucknow' from City dropdown at (771, 528) on xpath=//div[contains(text(),'Lucknow')]
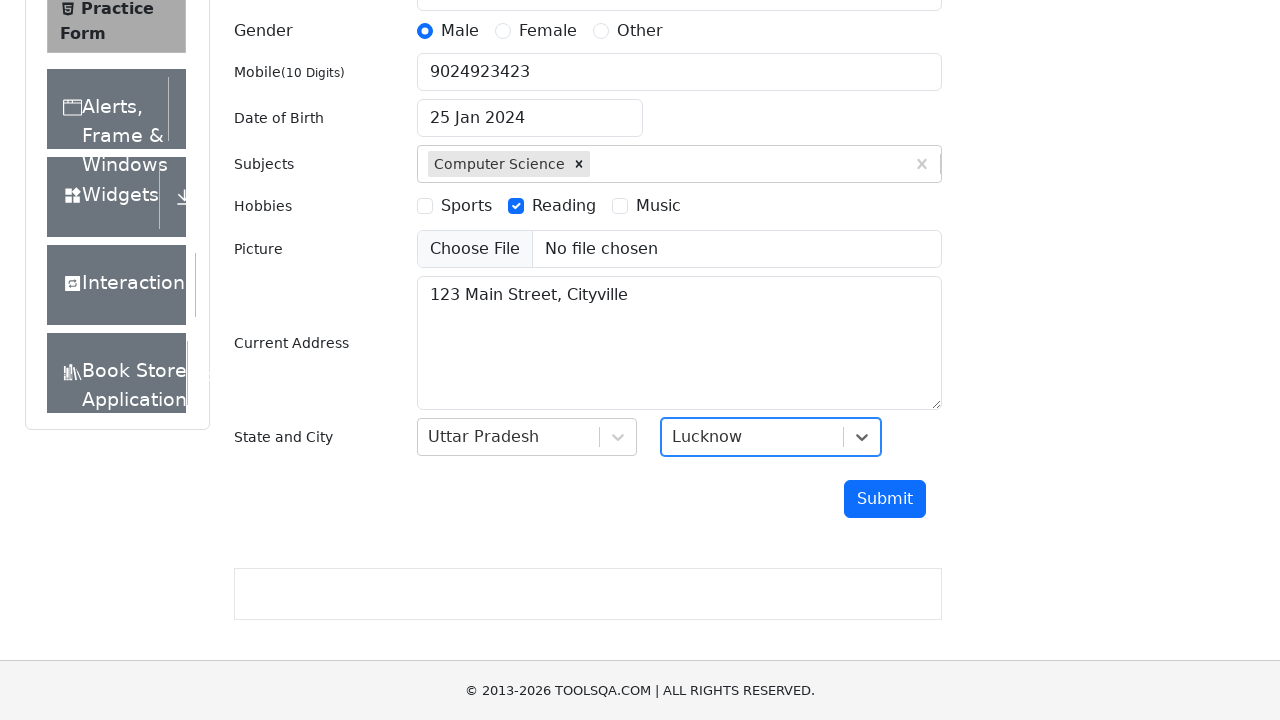

Clicked Submit button to submit the form at (885, 499) on #submit
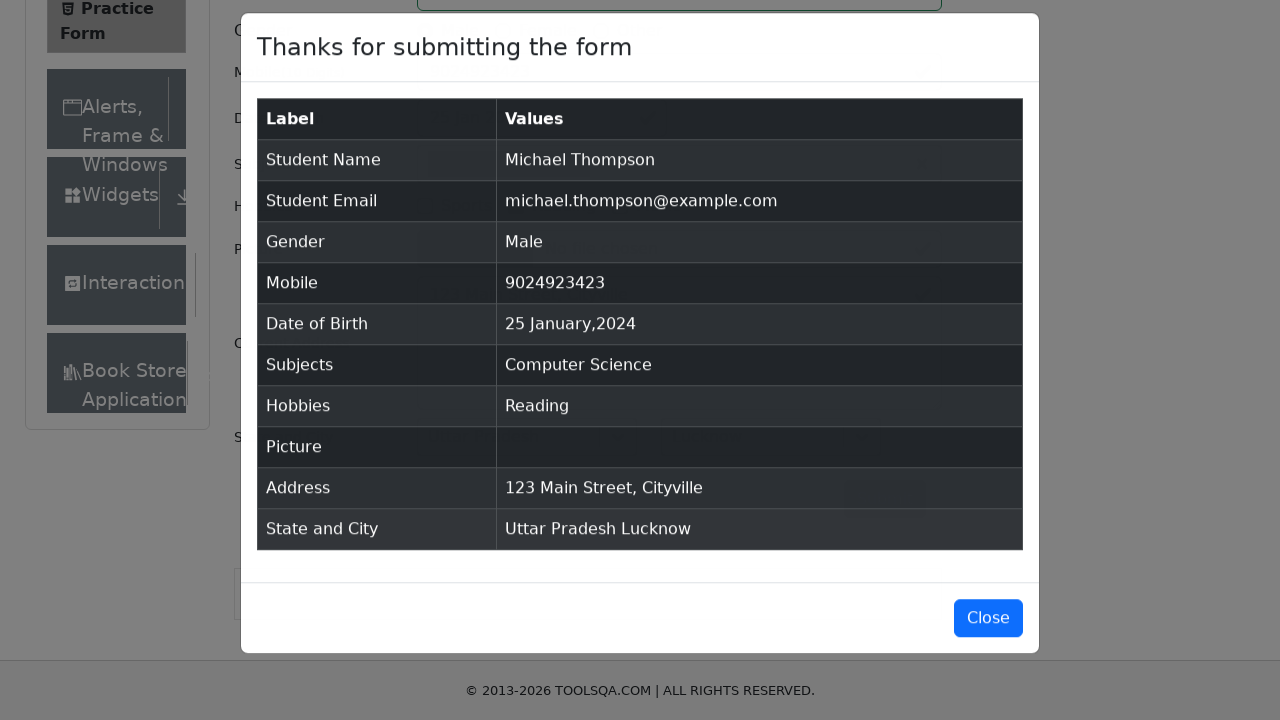

Form submission confirmation modal appeared
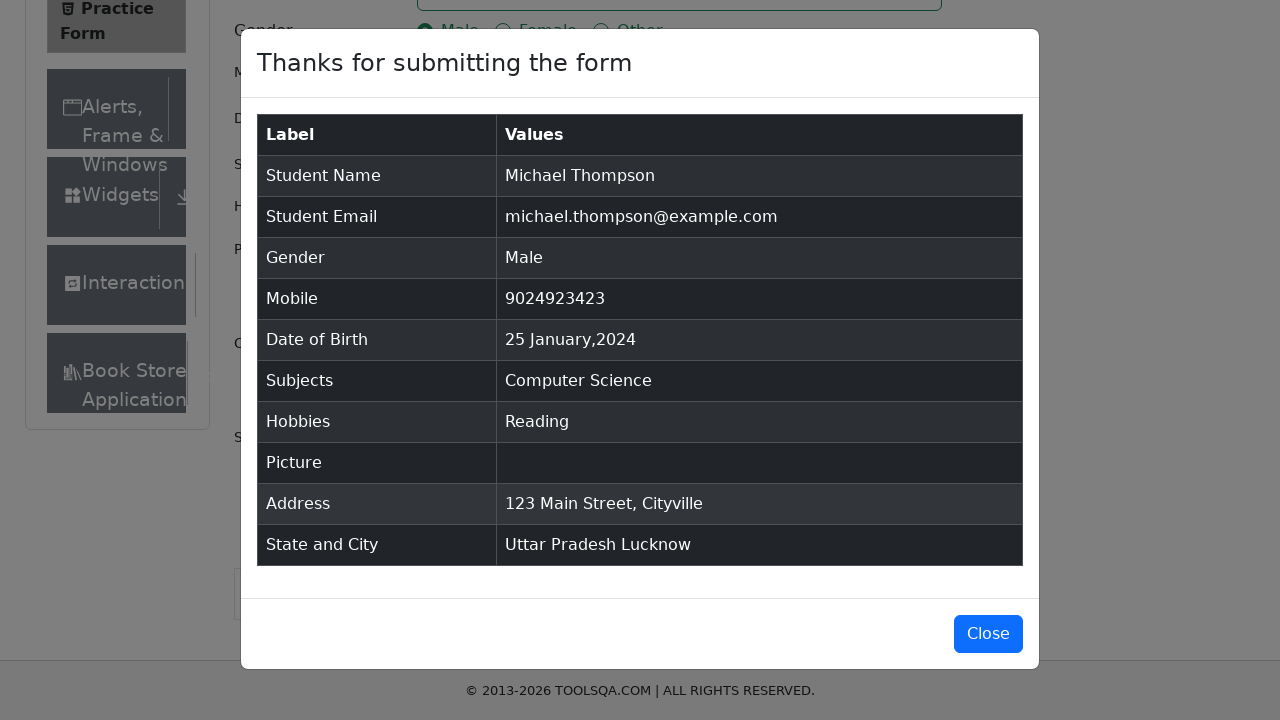

Clicked close button to close the confirmation modal at (988, 634) on #closeLargeModal
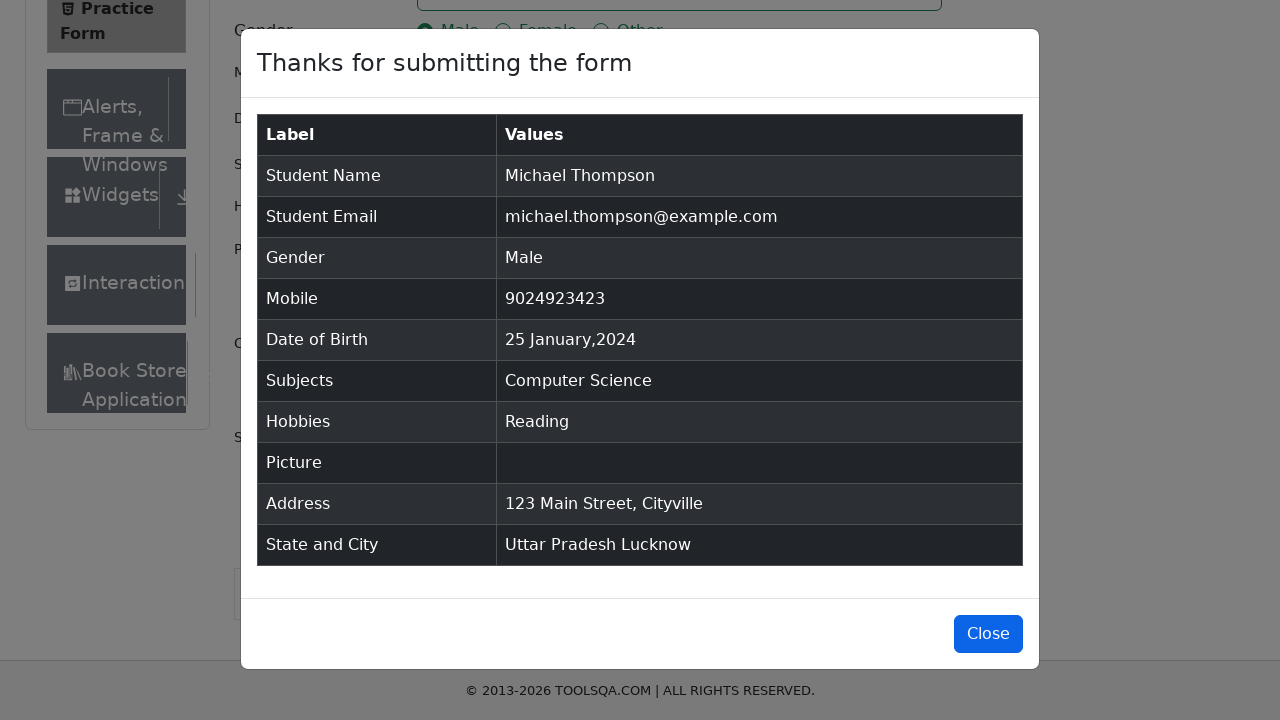

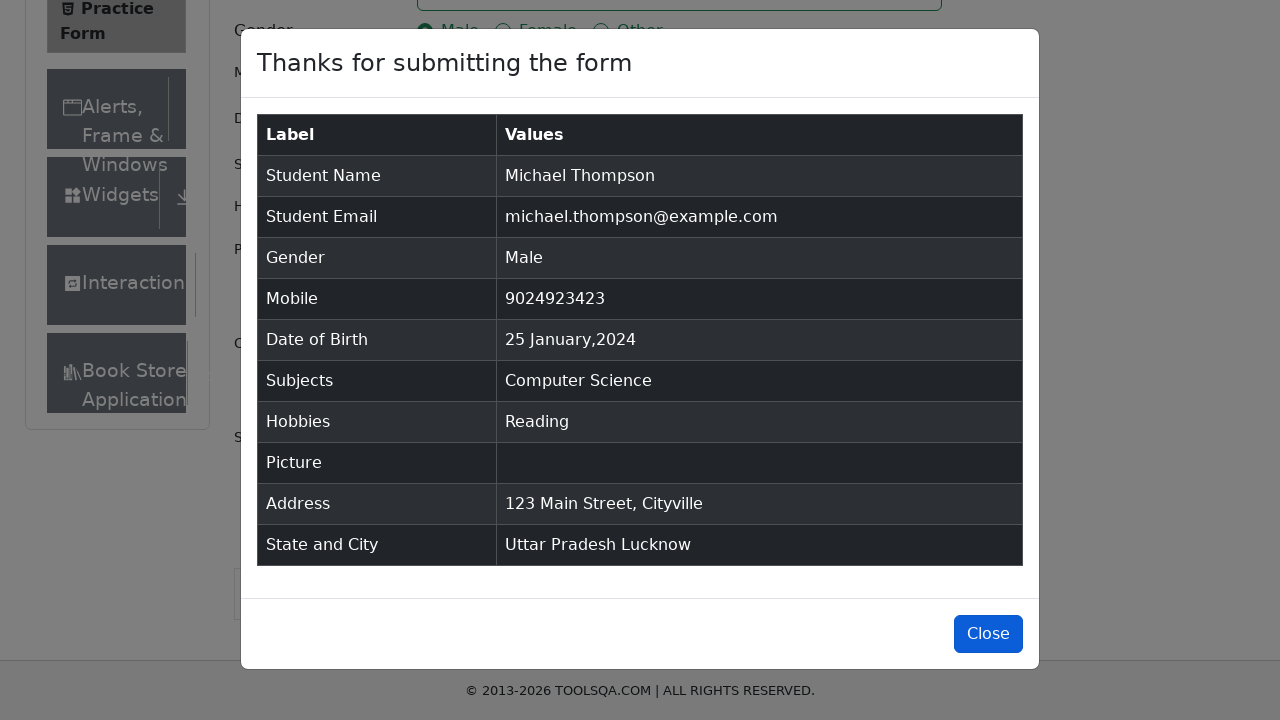